Tests finding a link by dynamically calculated text (based on pi^e*10000), clicking it, then filling out a multi-field form with personal information and submitting it.

Starting URL: http://suninjuly.github.io/find_link_text

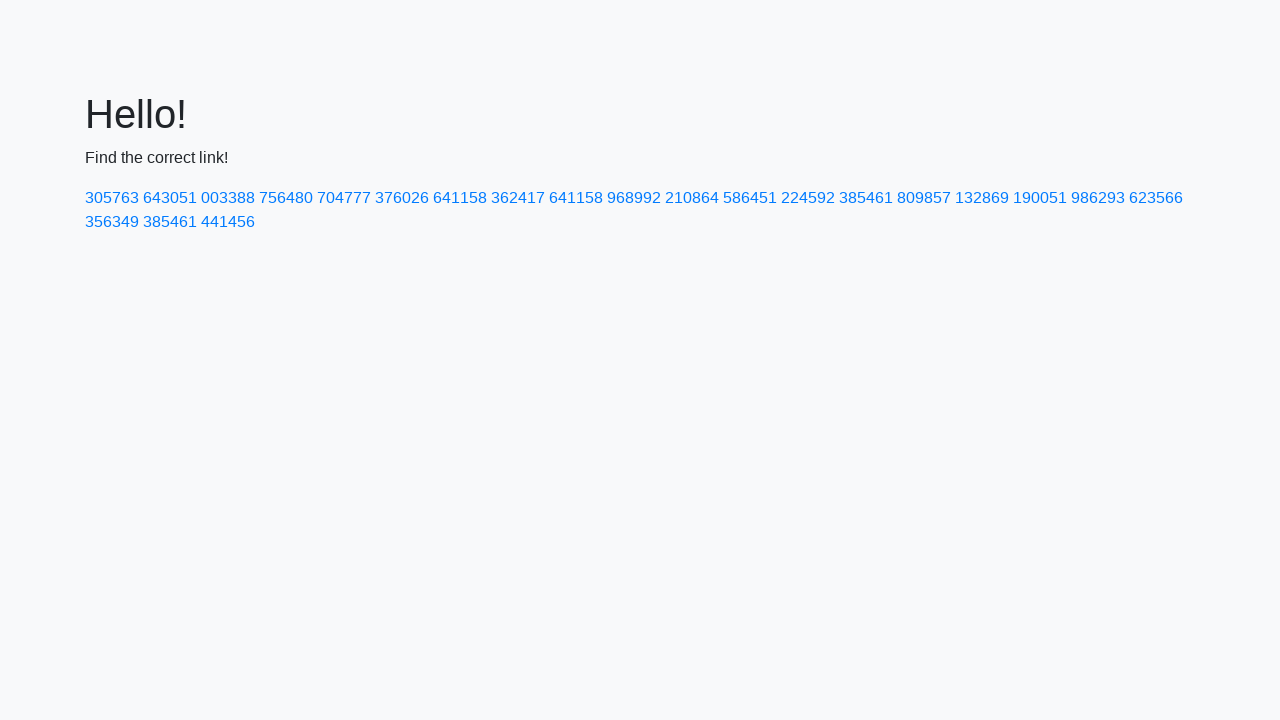

Clicked link with dynamically calculated text: 224592 at (808, 198) on text=224592
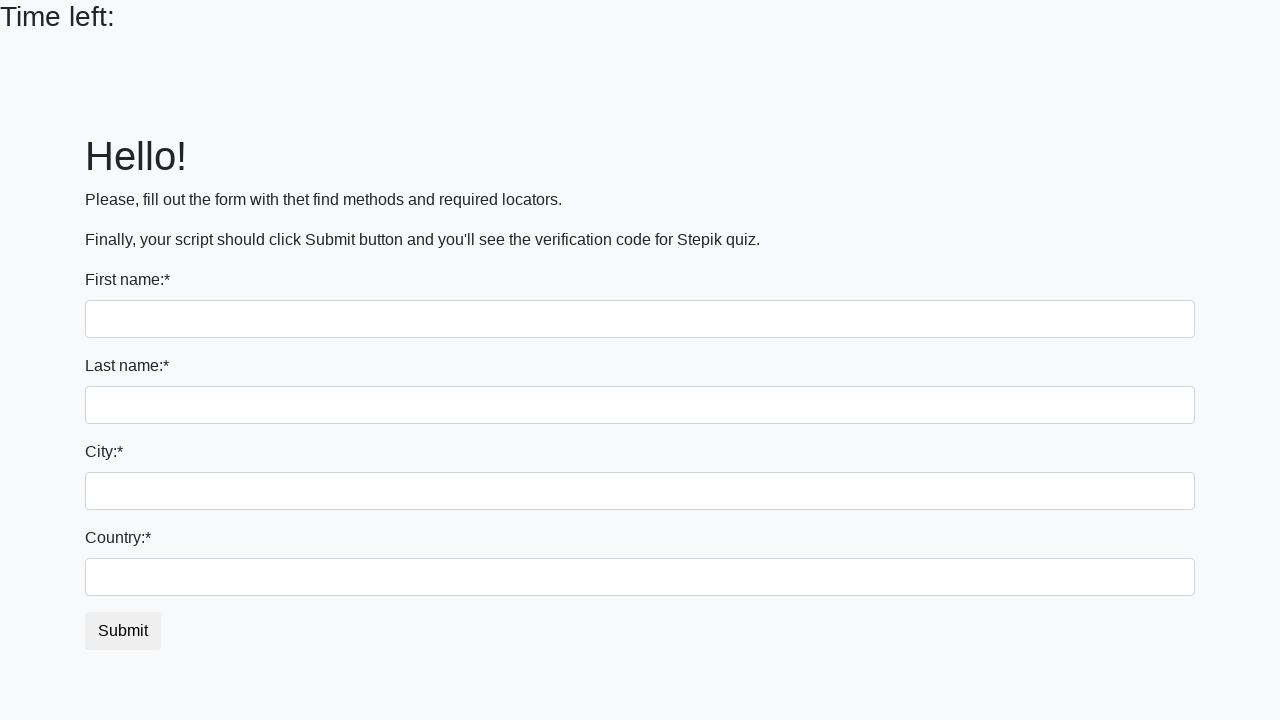

Filled first name field with 'Ivan' on input >> nth=0
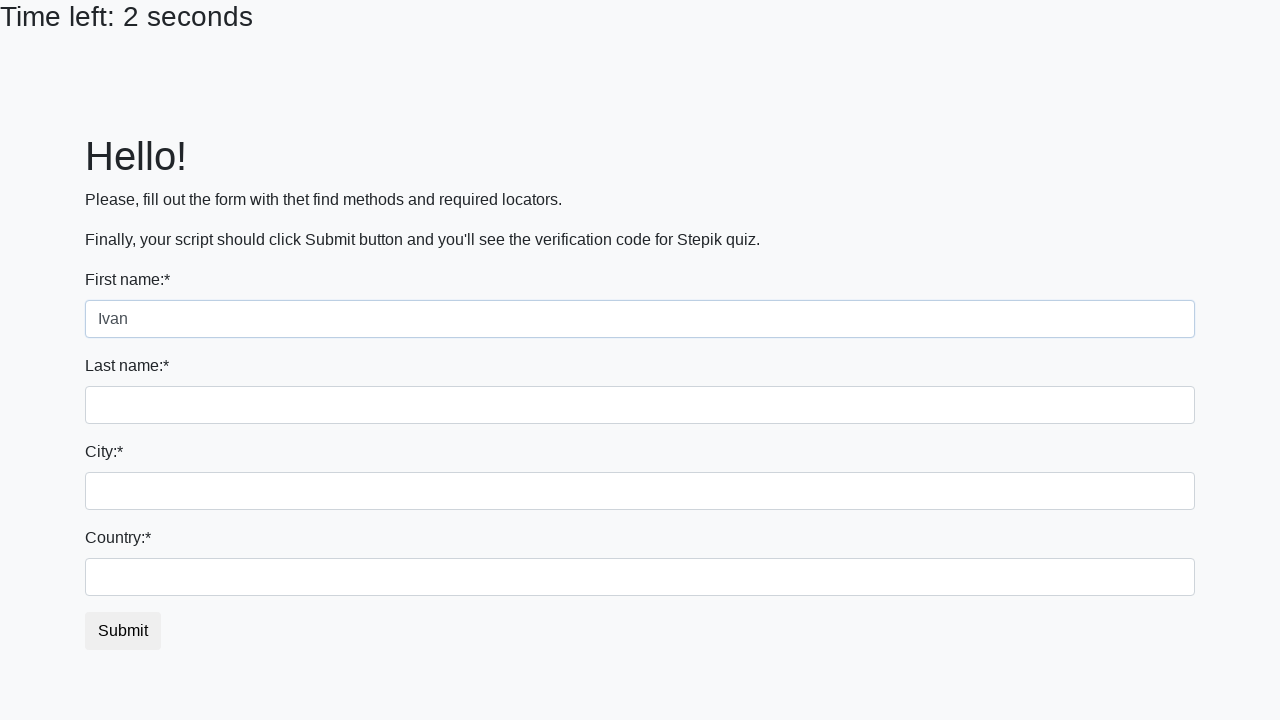

Filled last name field with 'Petrov' on input[name='last_name']
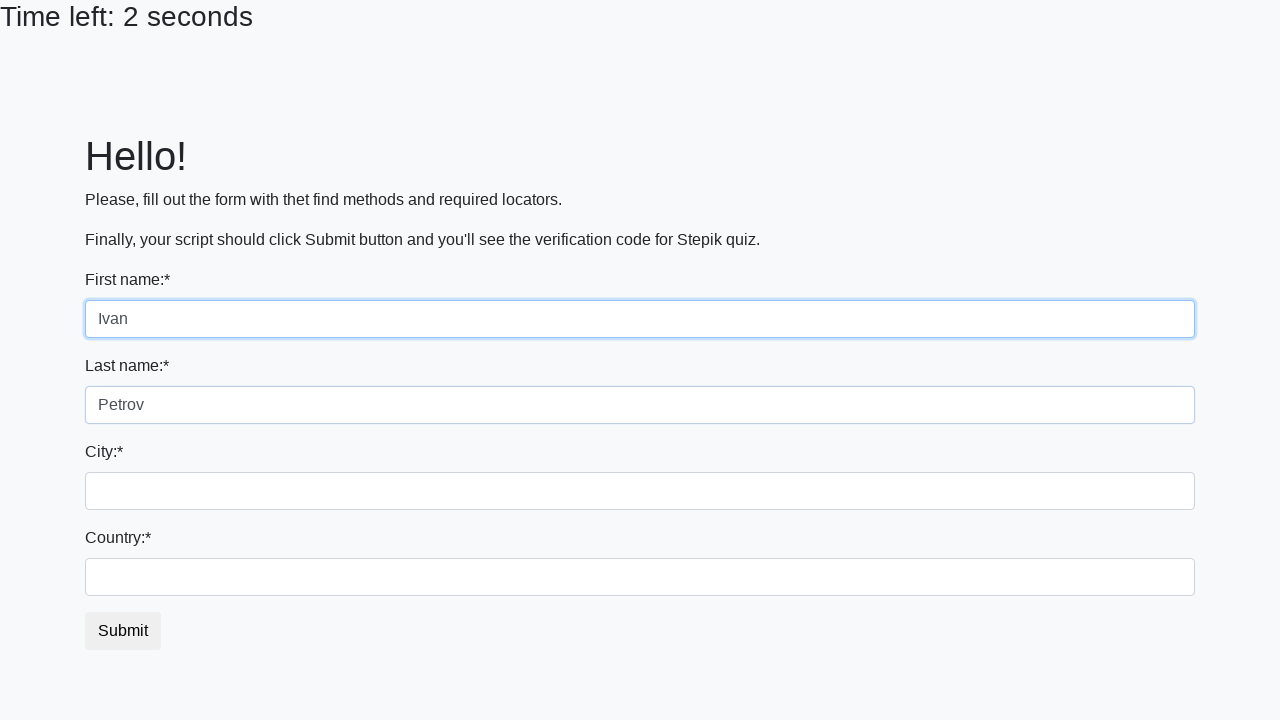

Filled city field with 'Smolensk' on .form-control.city
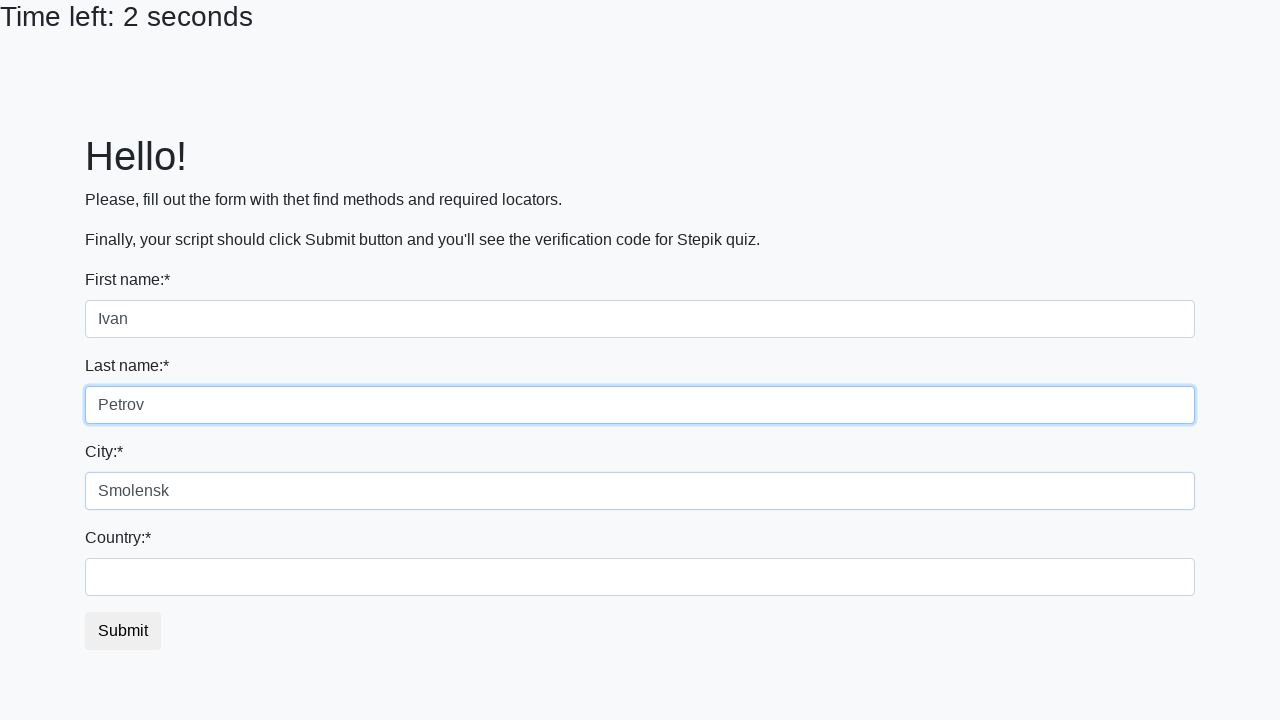

Filled country field with 'Russia' on #country
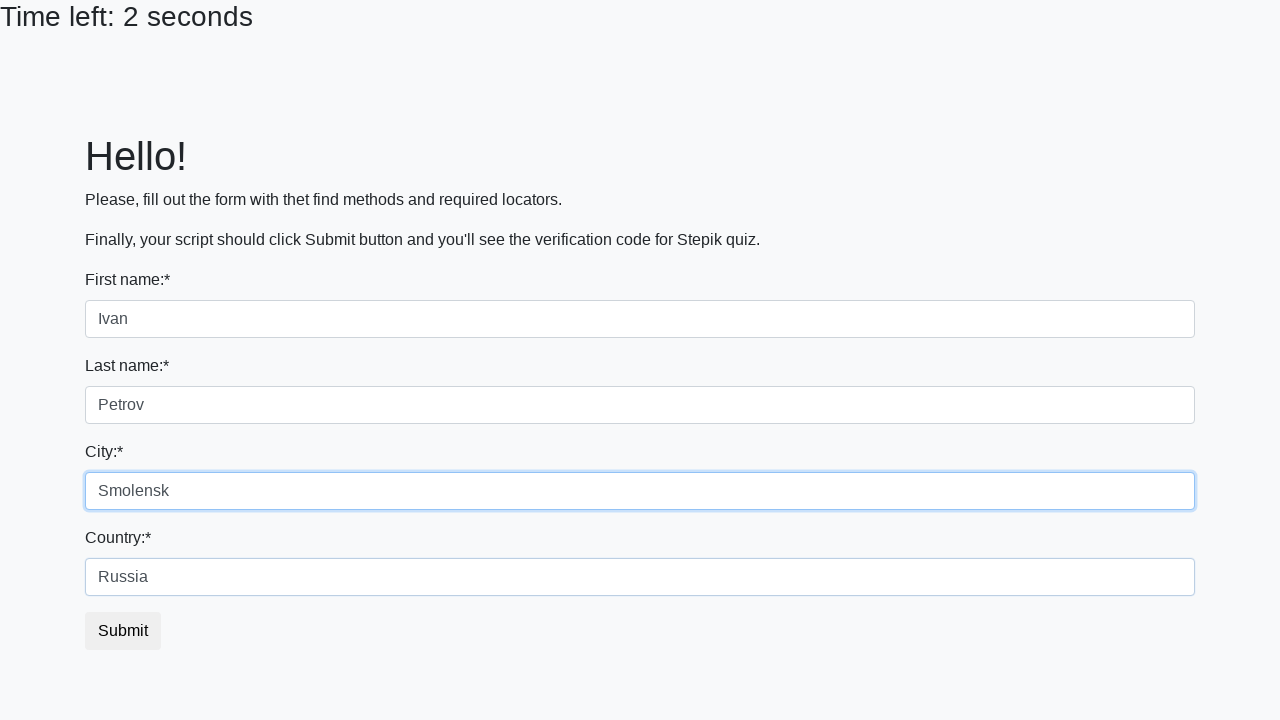

Clicked submit button to submit form at (123, 631) on button.btn
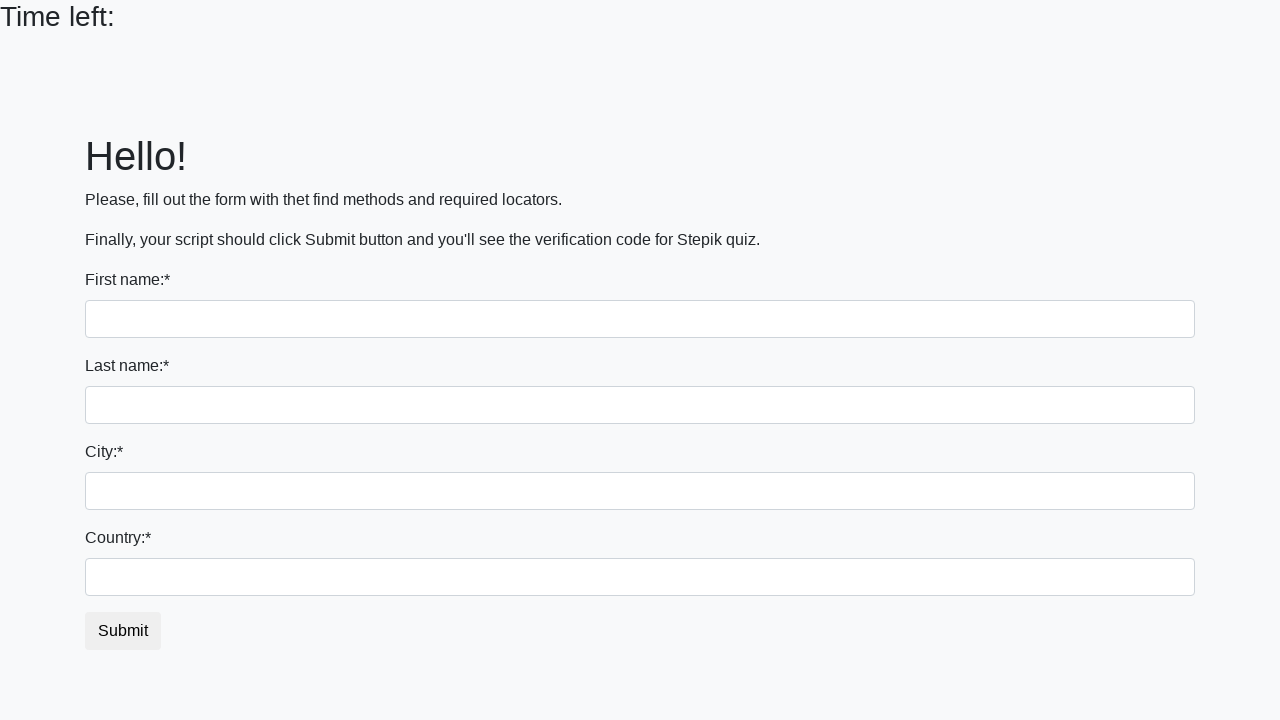

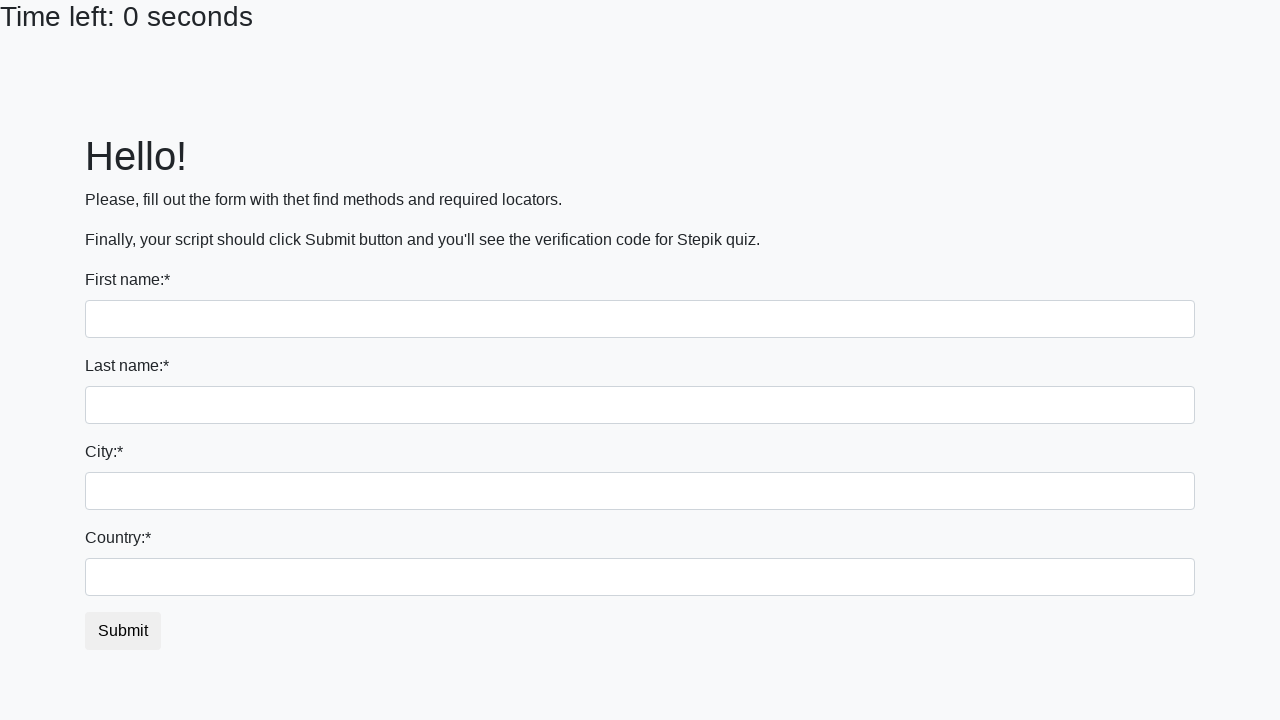